Navigates to W3Schools HTML tables page and verifies the presence of the example table by checking rows and cells

Starting URL: https://www.w3schools.com/html/html_tables.asp

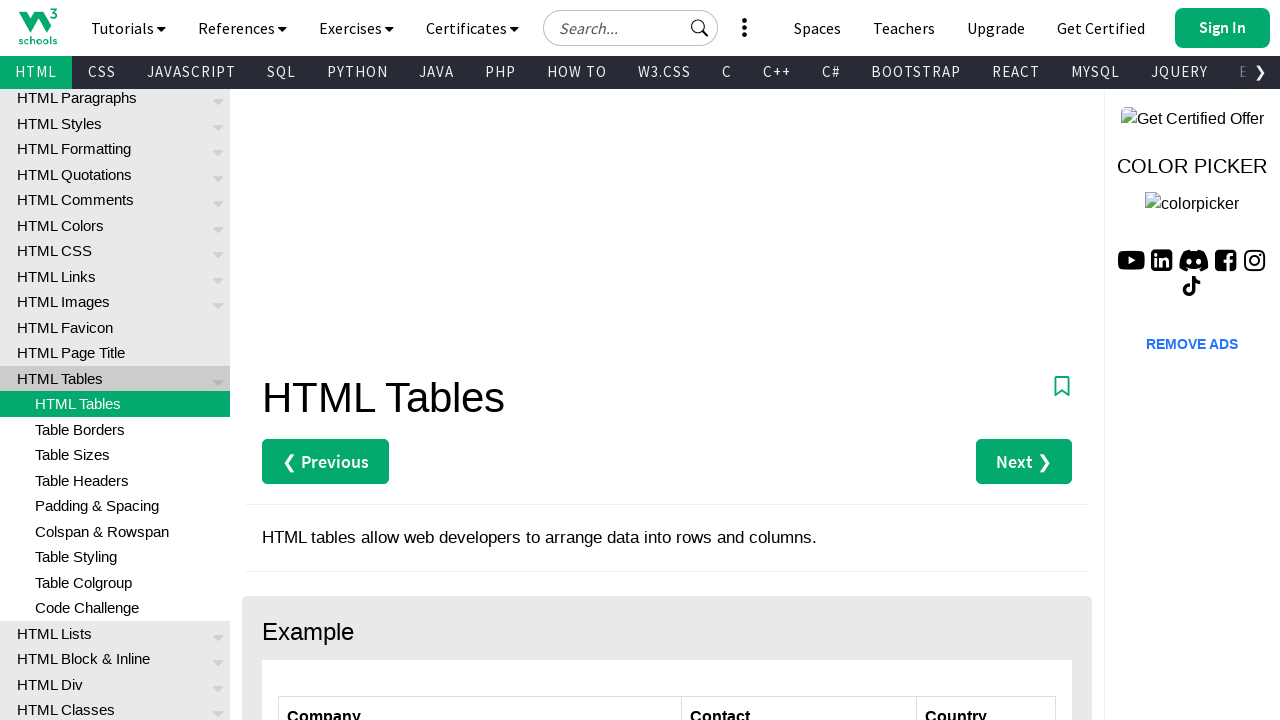

Navigated to W3Schools HTML tables page
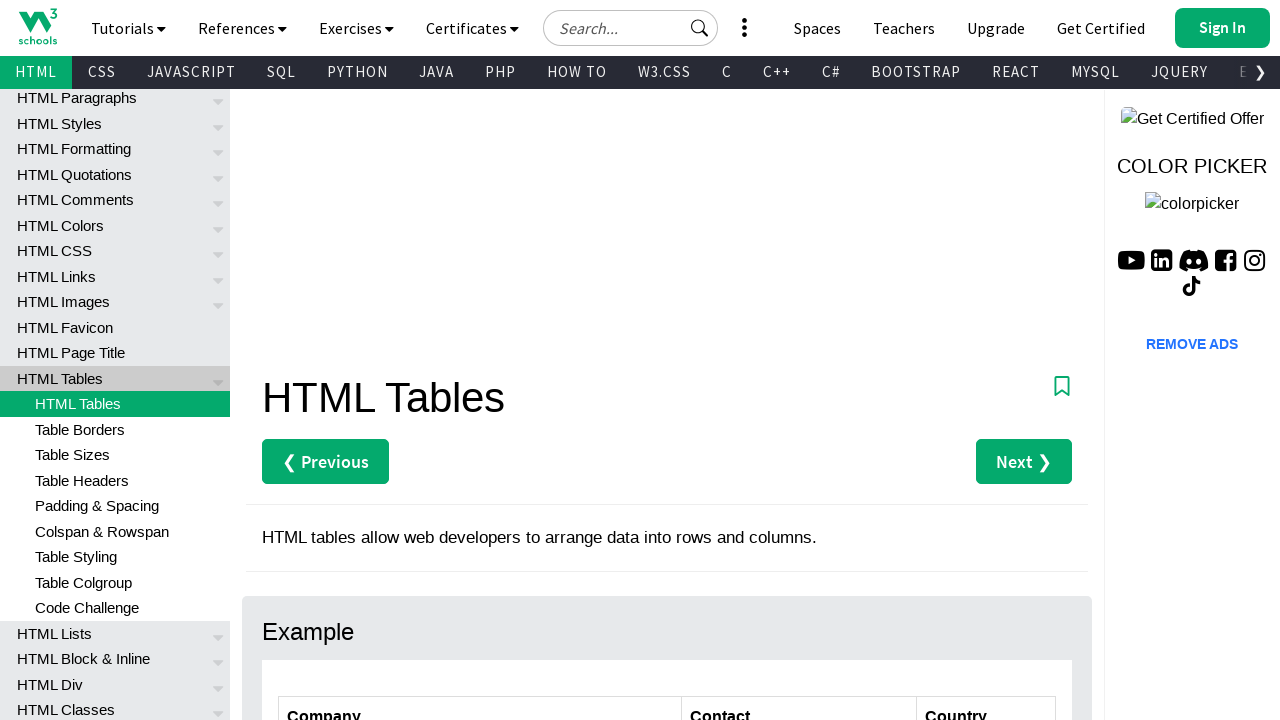

Customers table is visible on the page
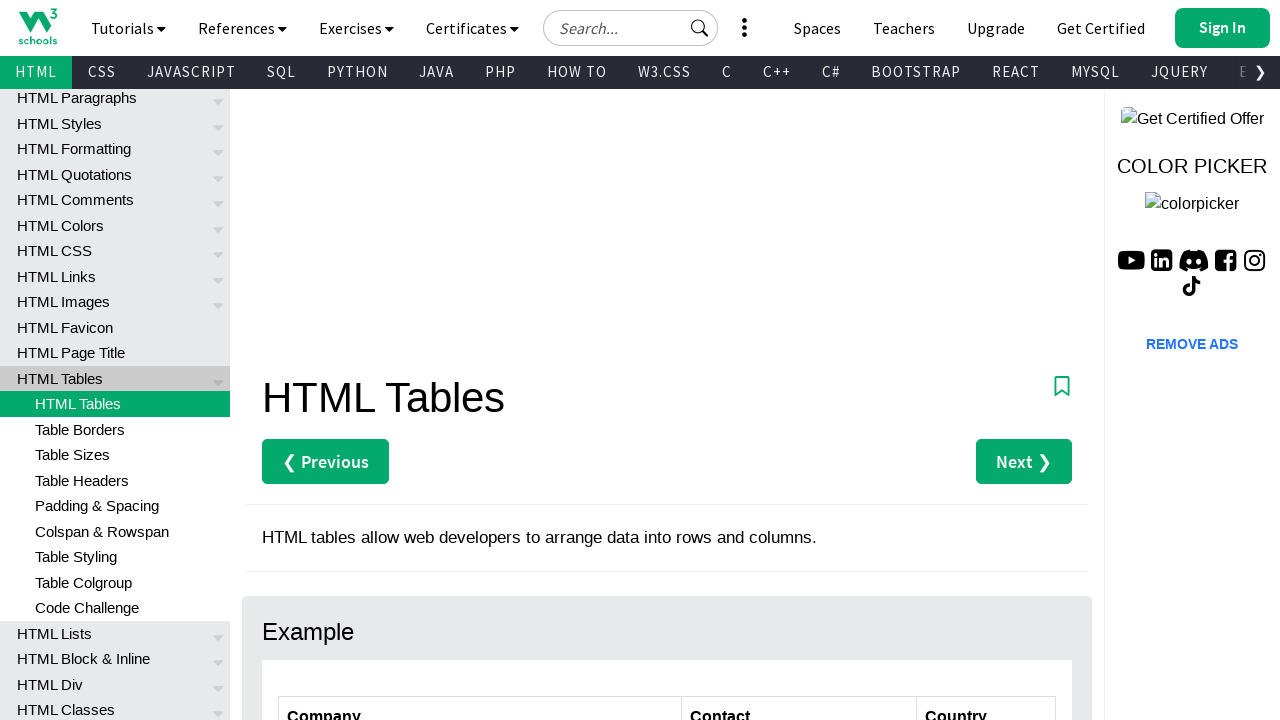

Retrieved all table rows - found 7 rows
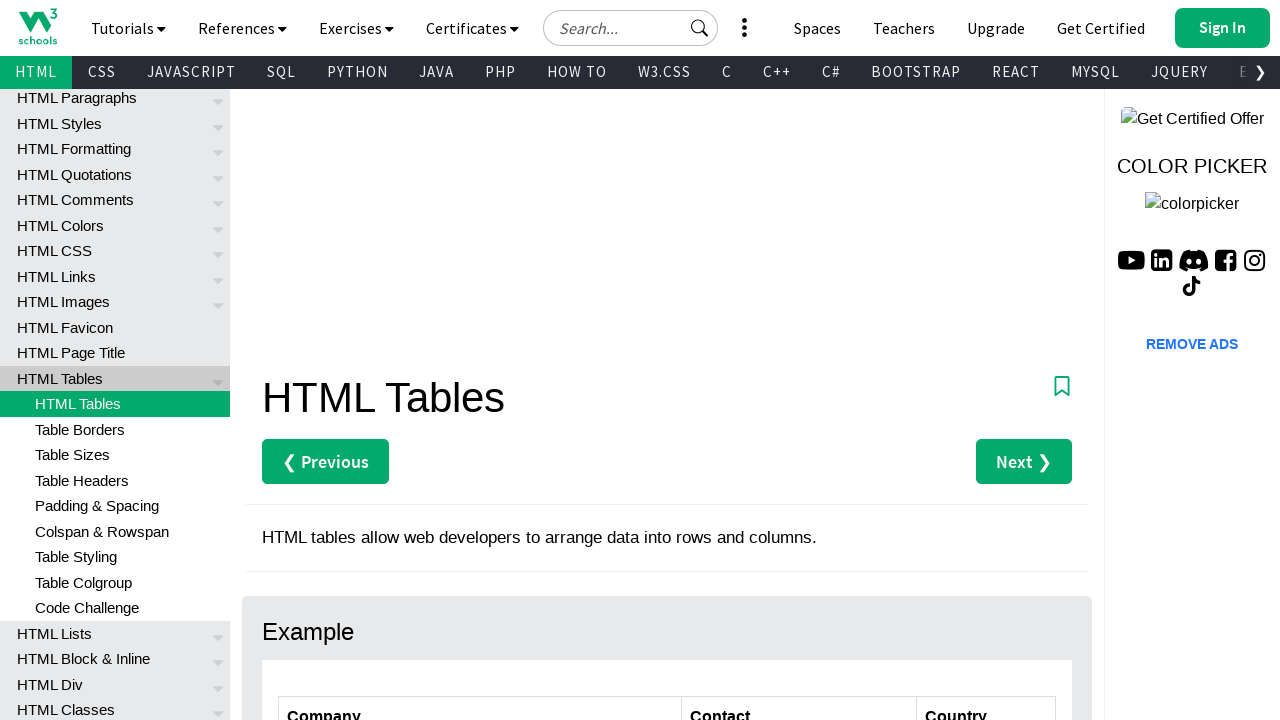

Verified that table contains rows
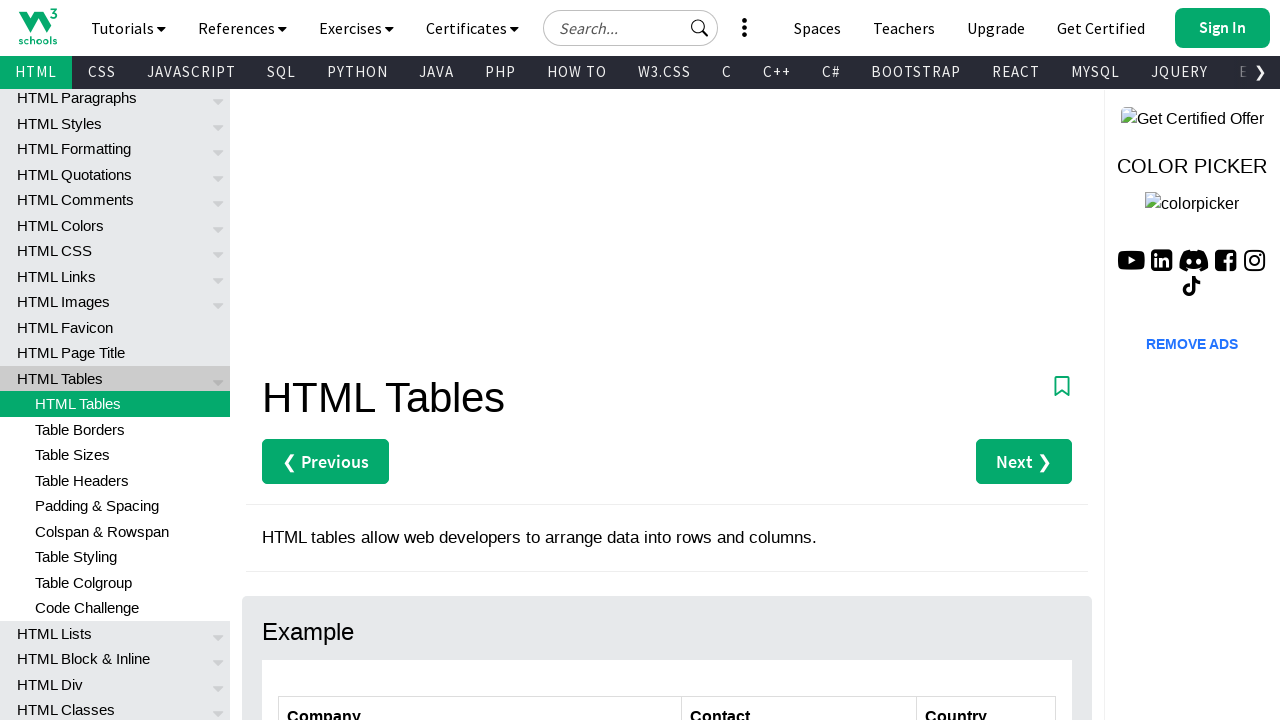

Retrieved all table data cells - found 18 cells
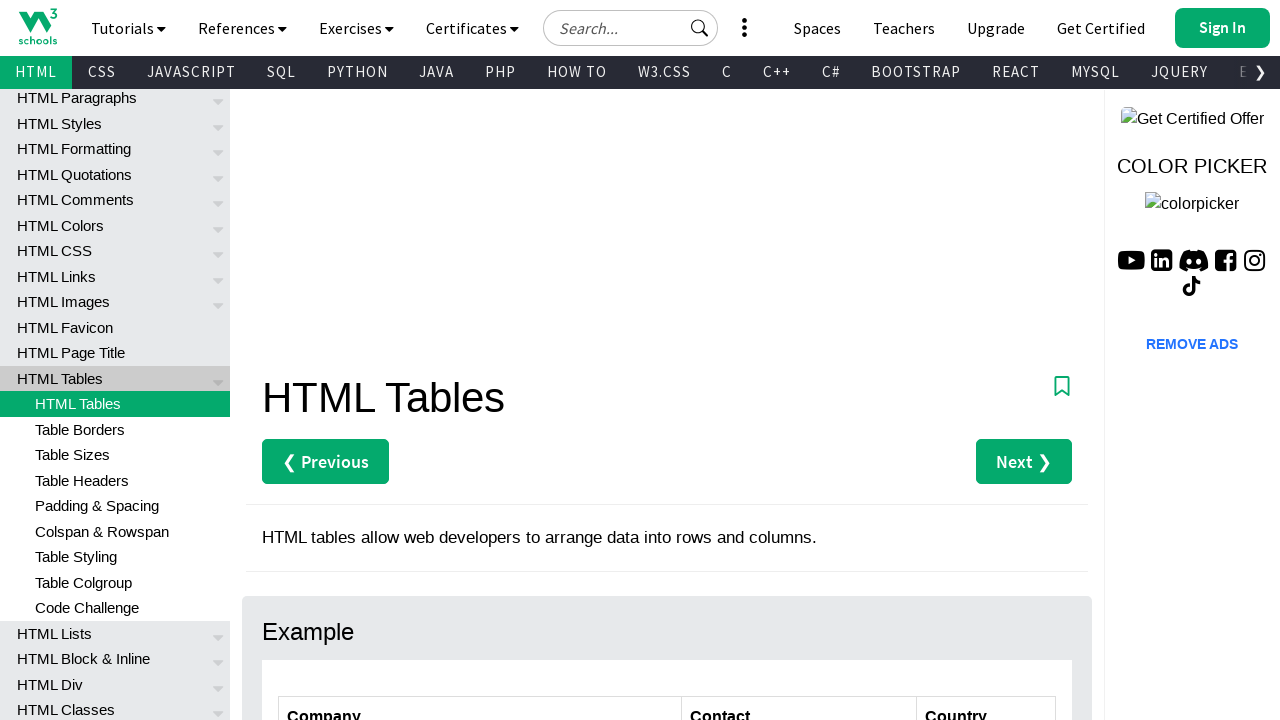

Verified that table contains data cells
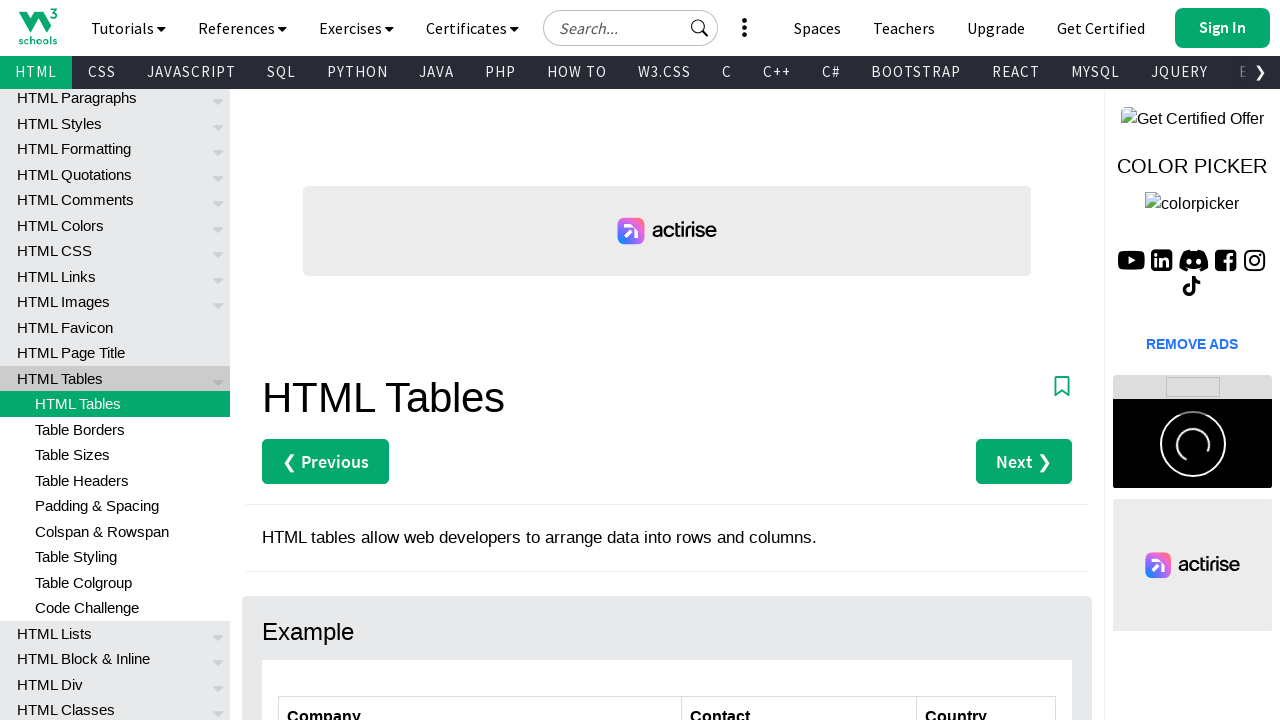

Retrieved first data row cells - found 3 columns
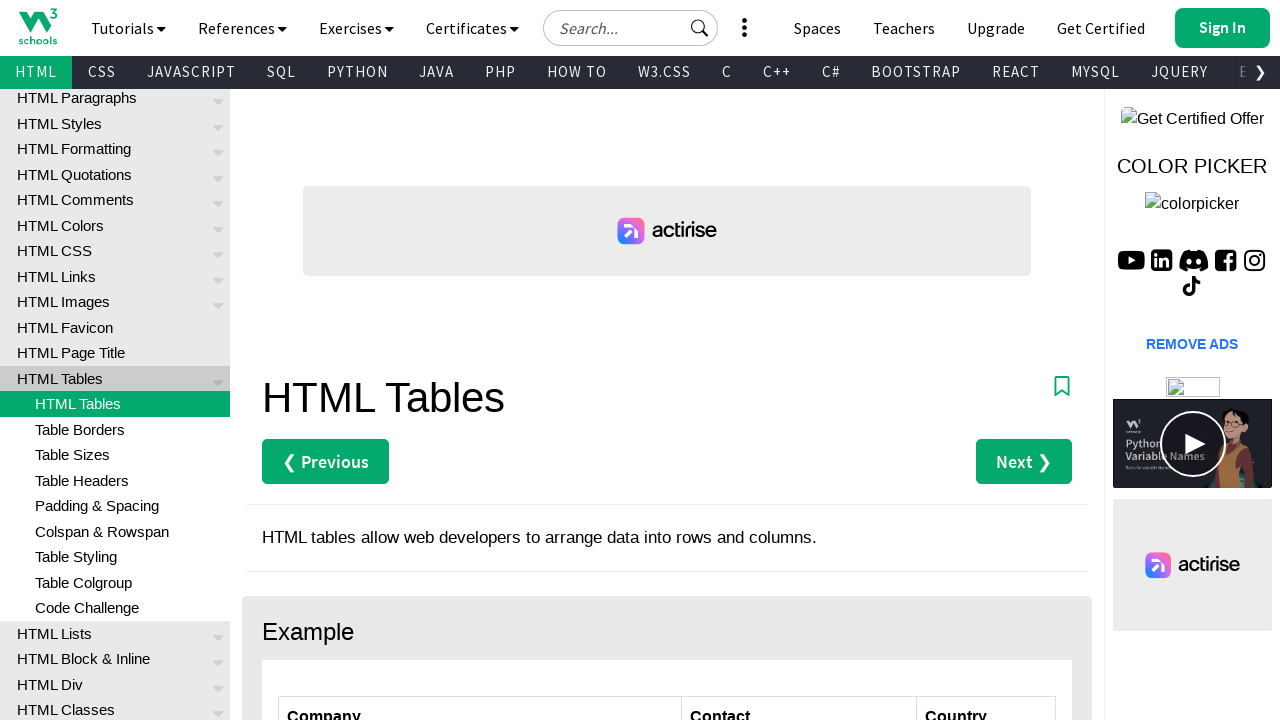

Verified that each row has exactly 3 columns
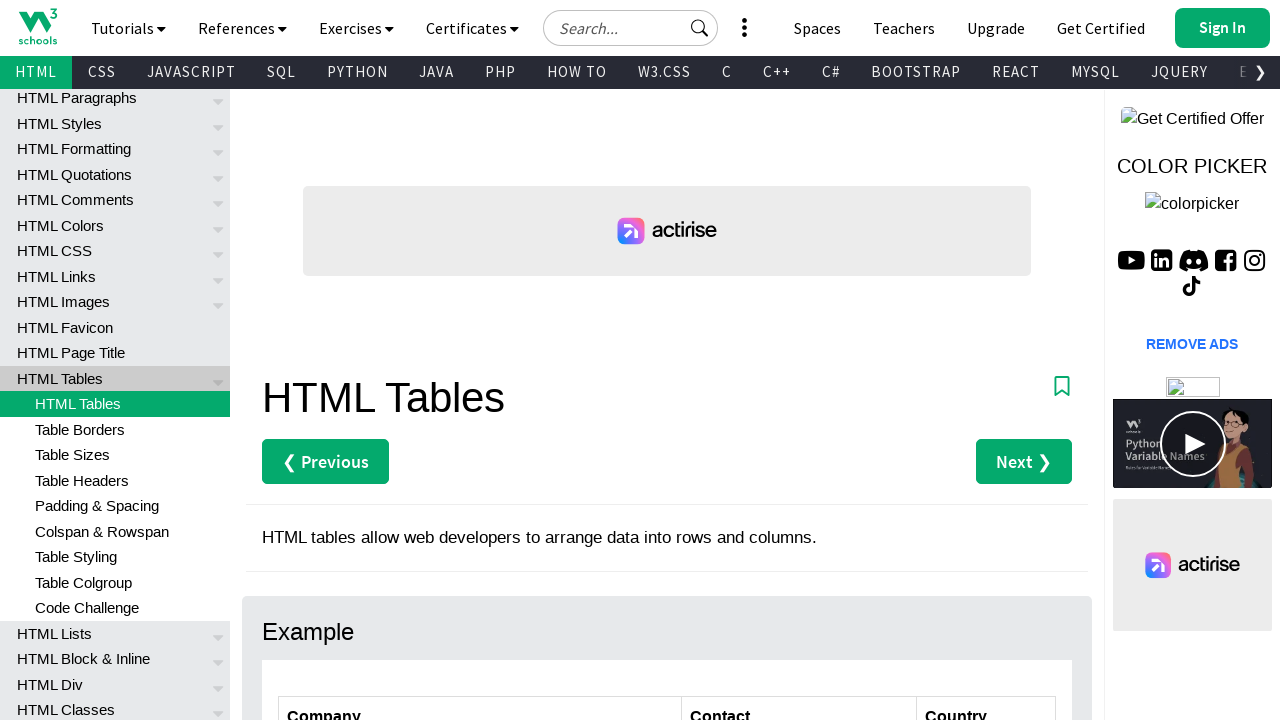

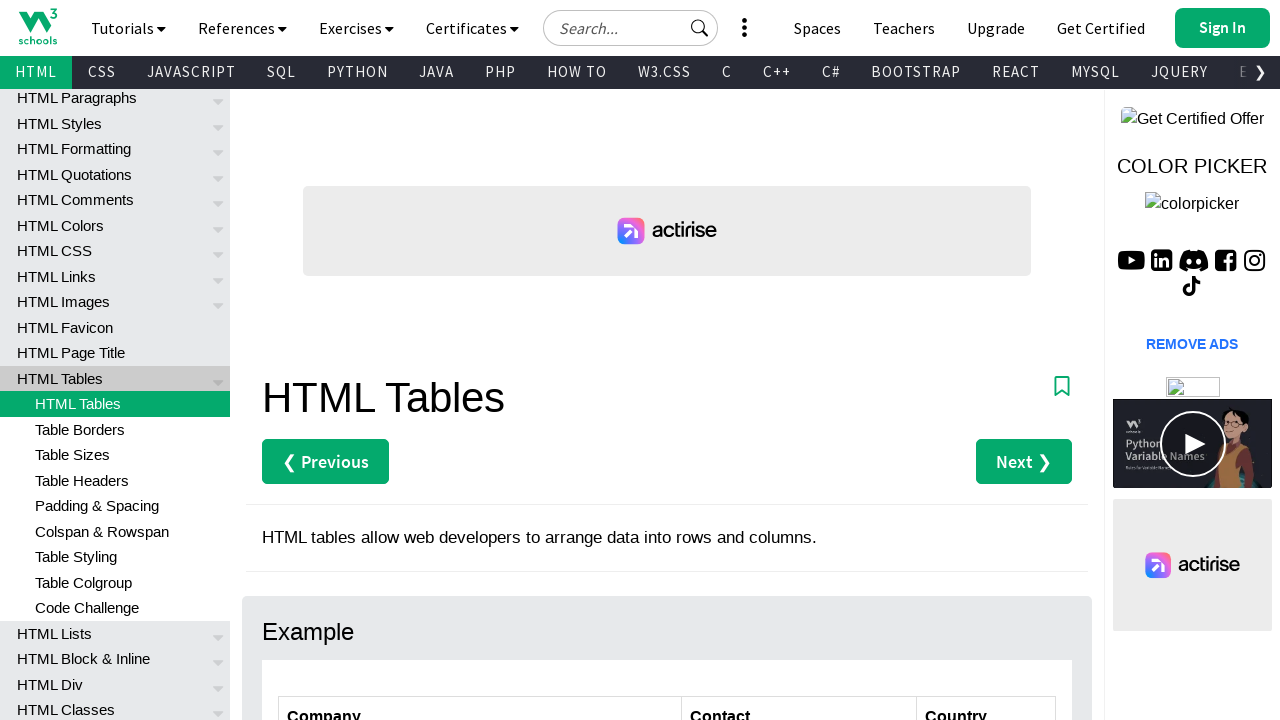